Tests alert handling by triggering alerts and accepting or dismissing them

Starting URL: http://www.qaclickacademy.com/practice.php

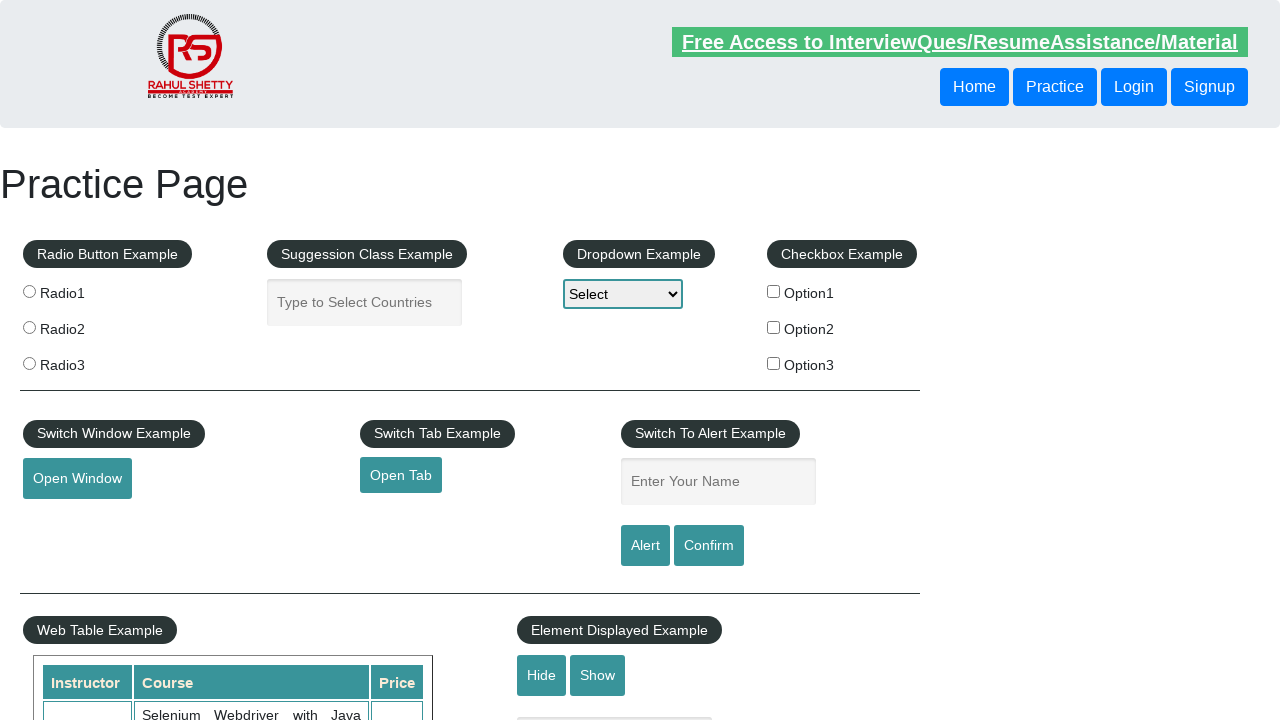

Entered 'John' in the name field on #name
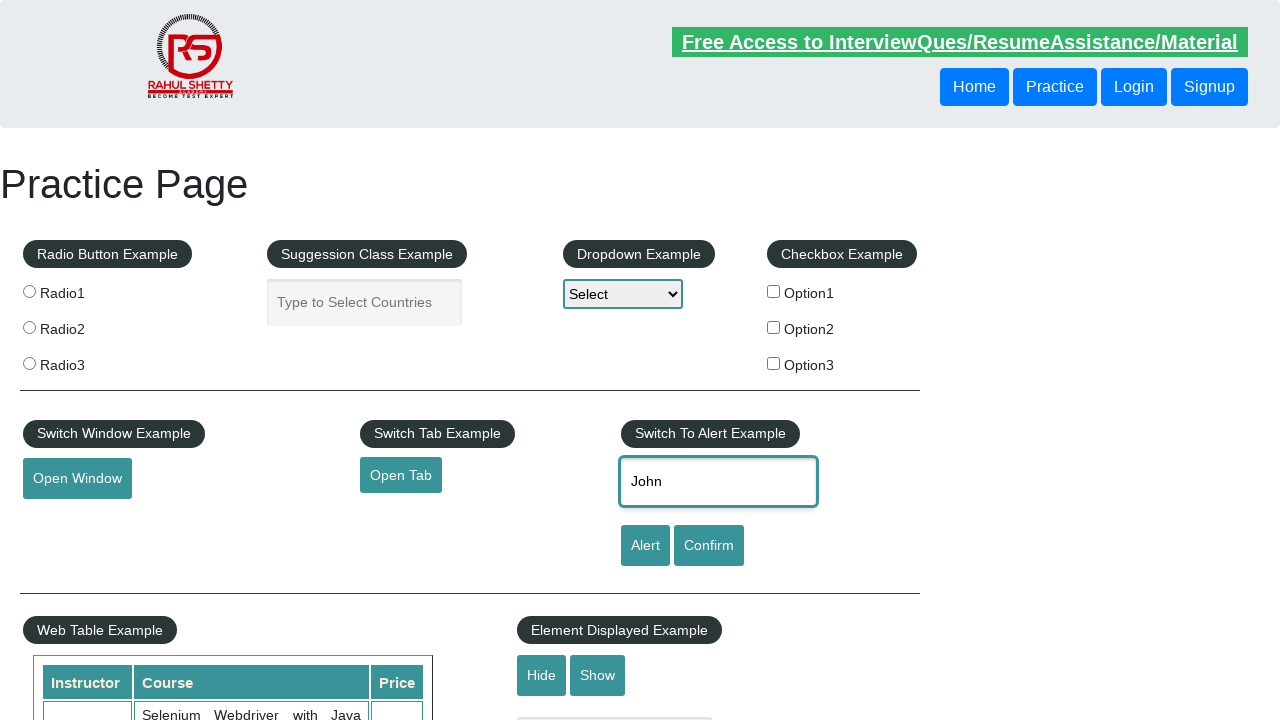

Set up dialog handler to accept alerts
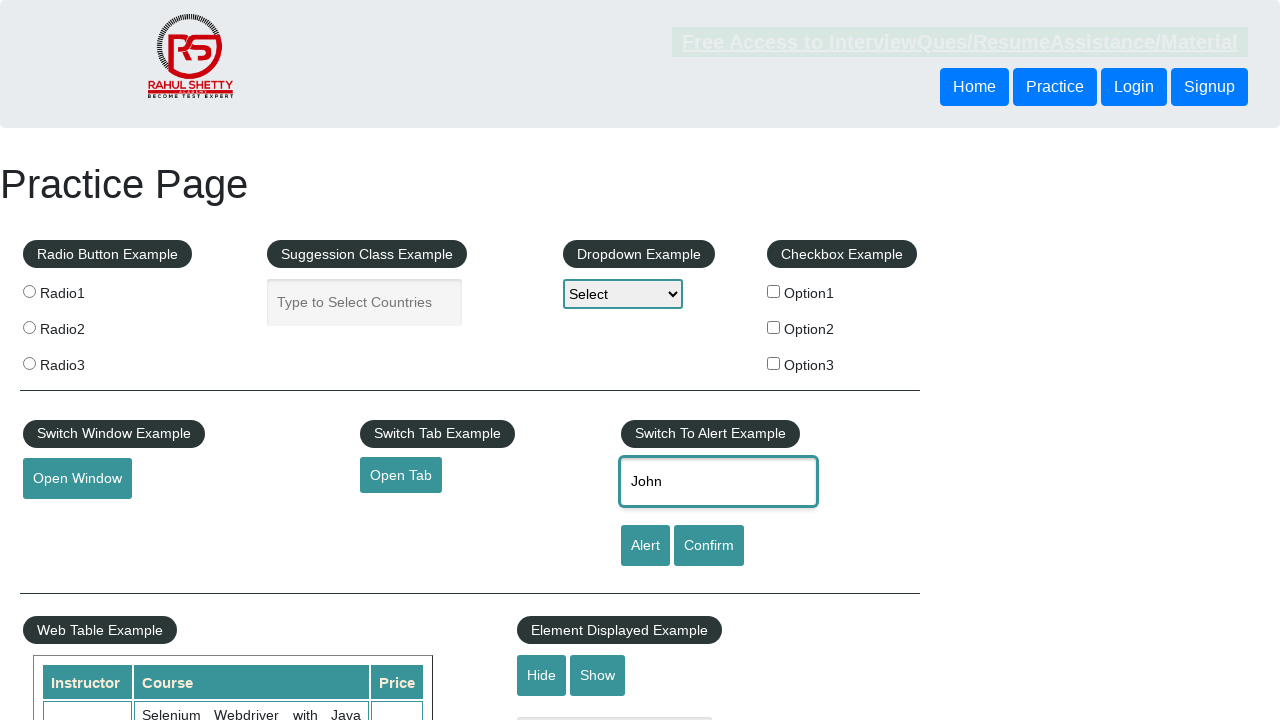

Clicked alert button and accepted the alert at (645, 546) on #alertbtn
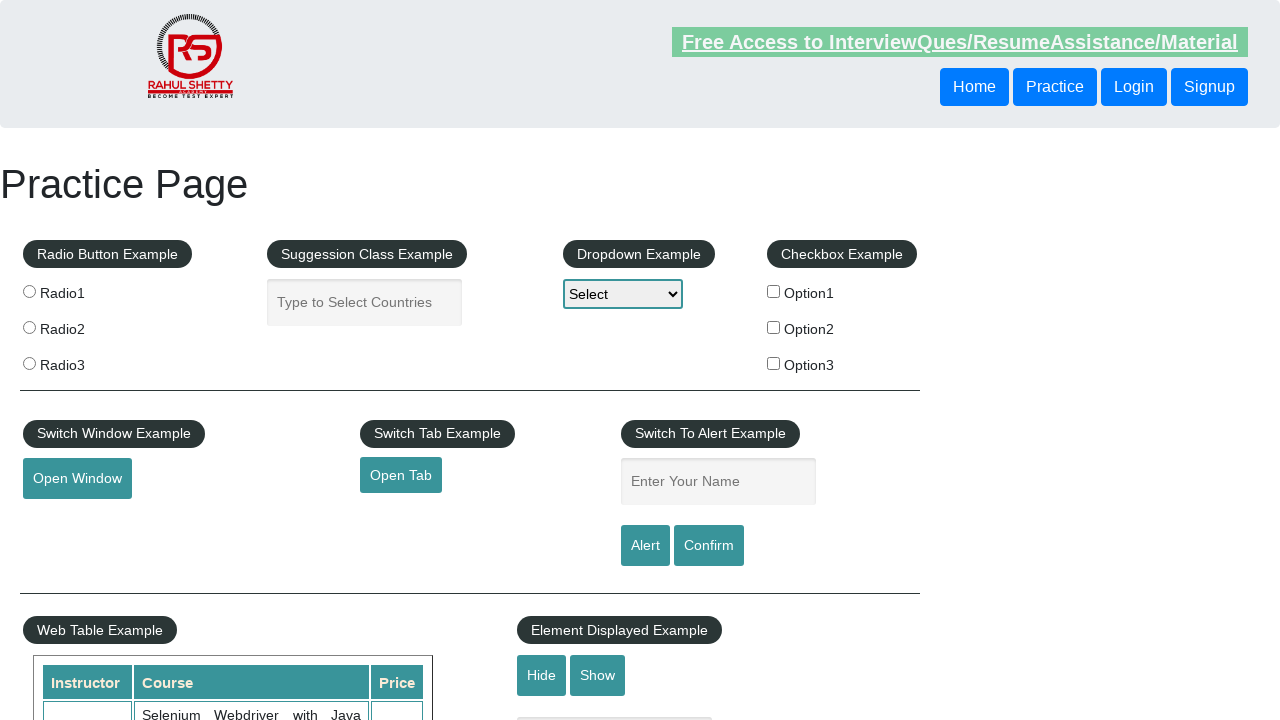

Set up dialog handler to dismiss alerts
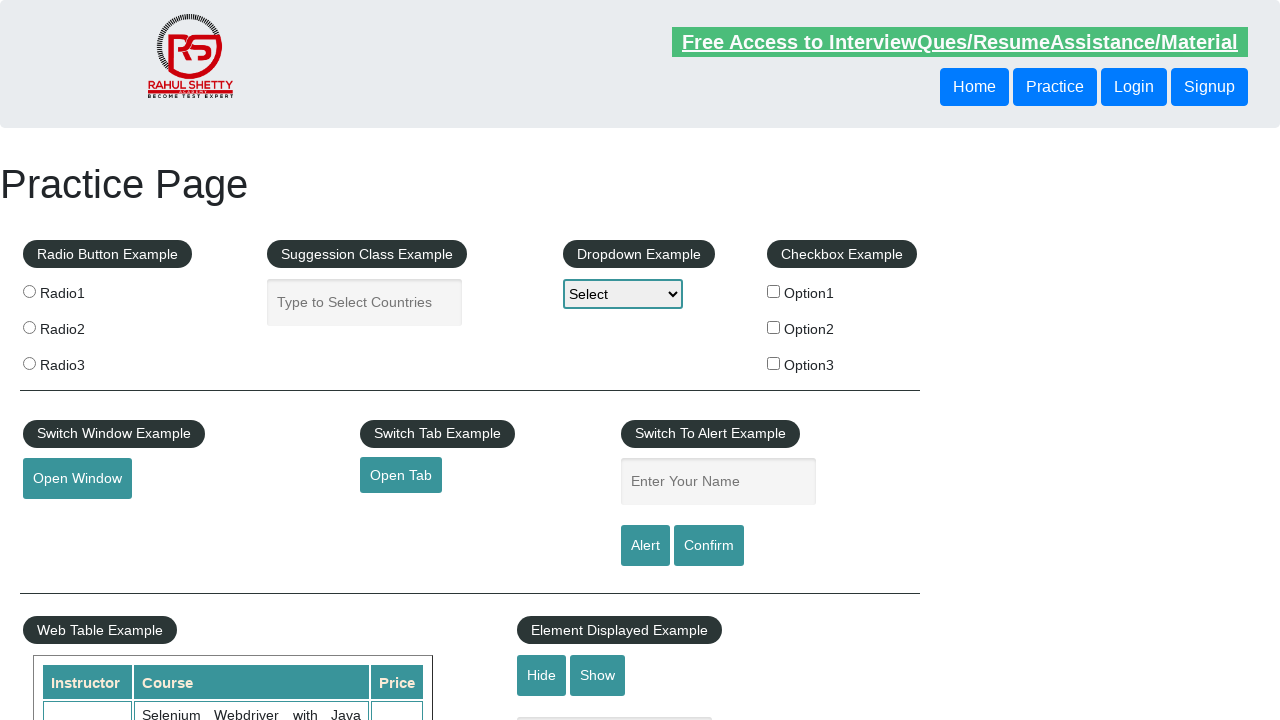

Clicked confirm button and dismissed the dialog at (709, 546) on #confirmbtn
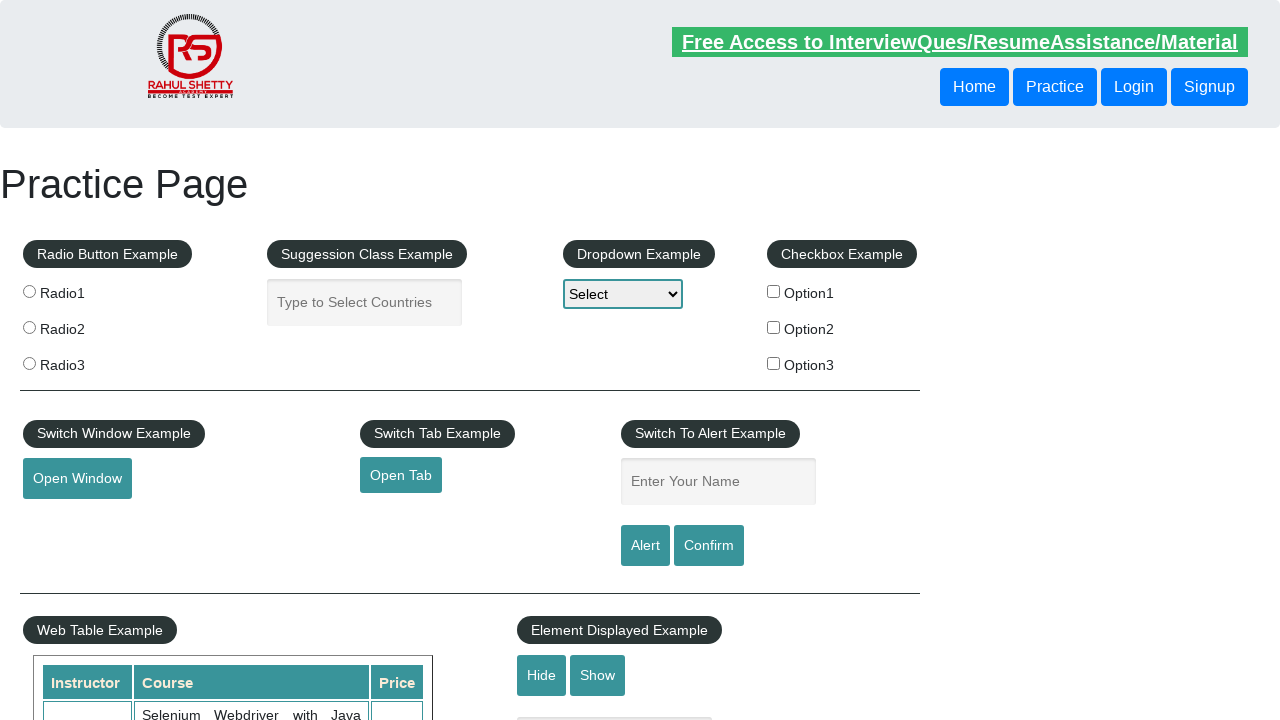

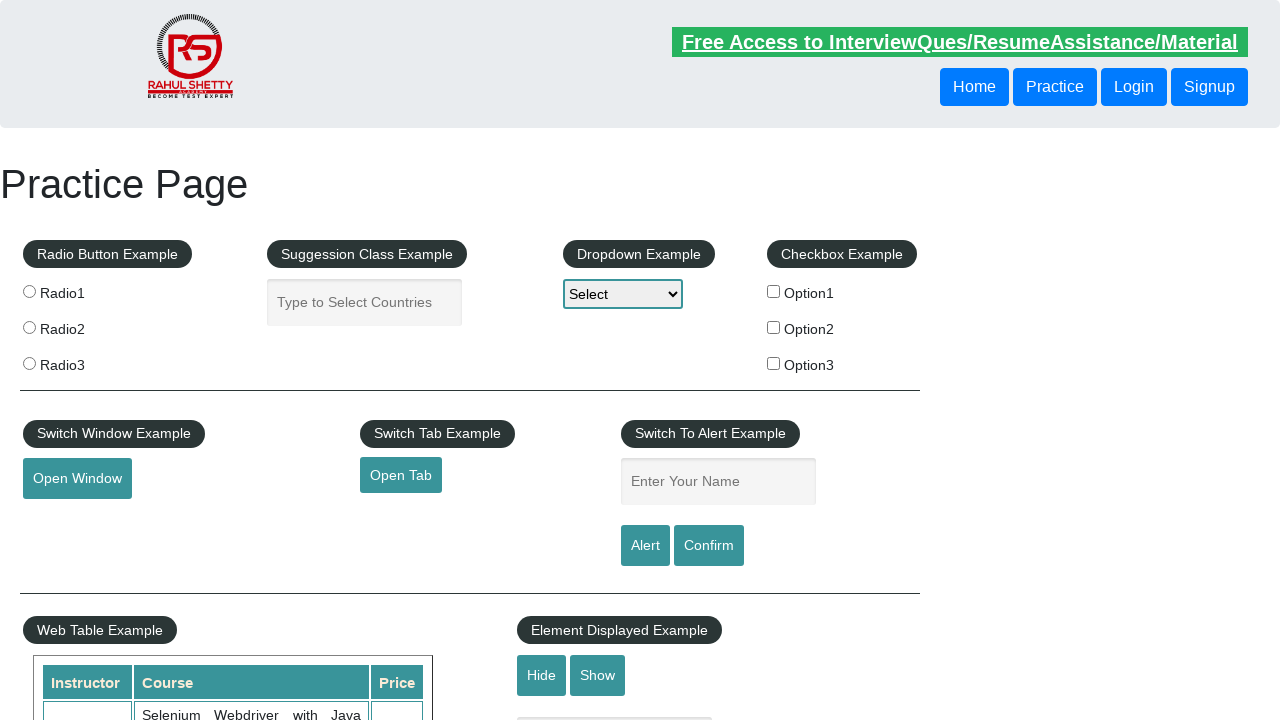